Tests a loading images page by waiting for images to finish loading (indicated by "Done!" text appearing) and then verifying the award image element is present

Starting URL: https://bonigarcia.dev/selenium-webdriver-java/loading-images.html

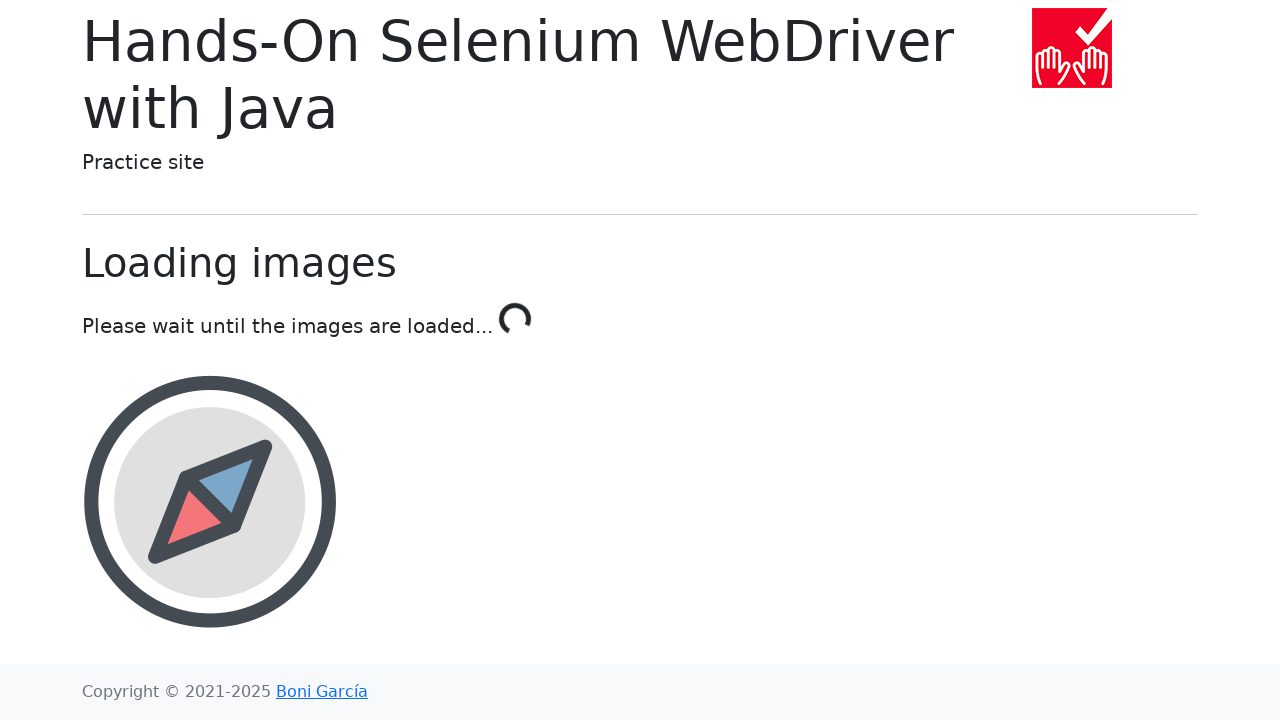

Waited for loading to complete - 'Done!' text appeared indicating images finished loading
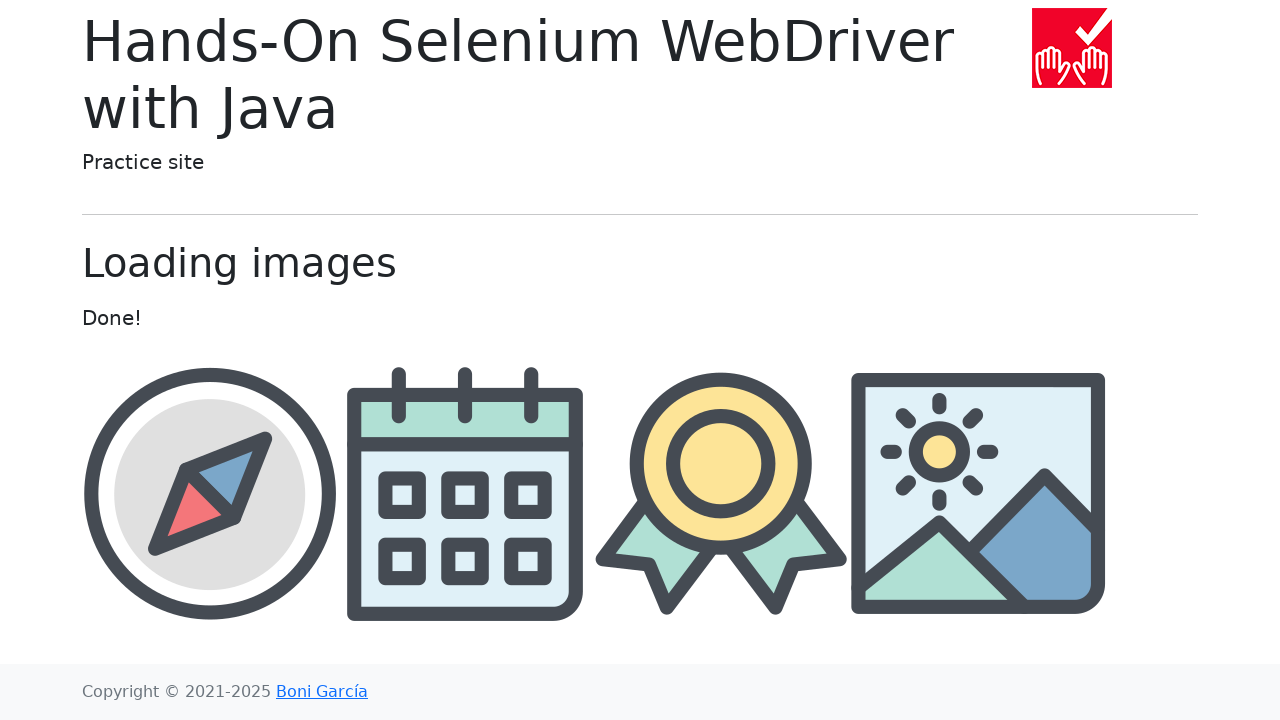

Located the award image element
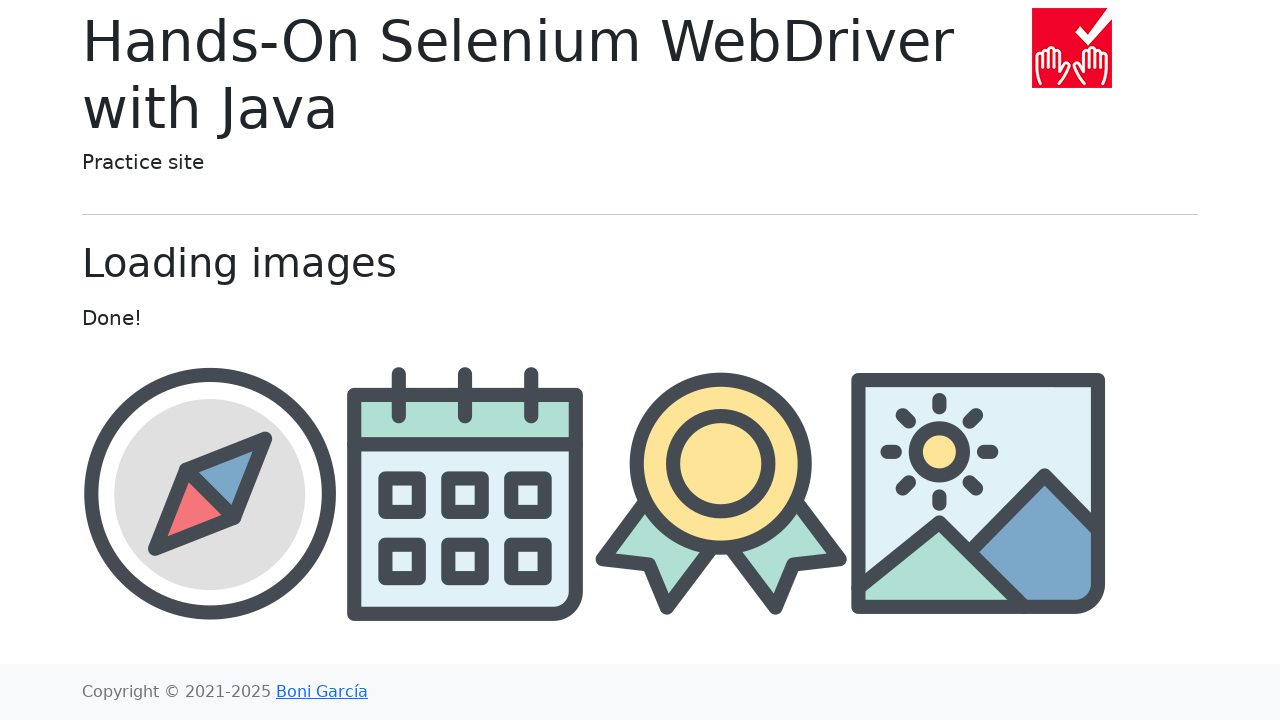

Verified award image element is visible
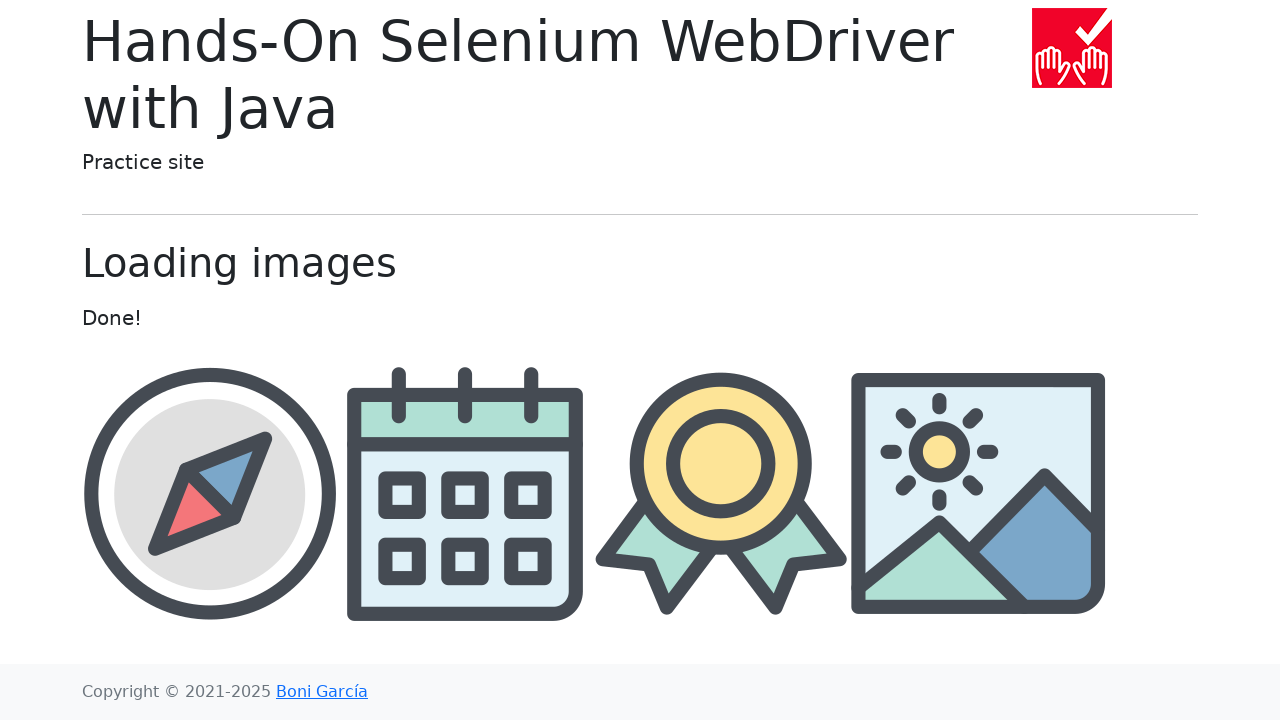

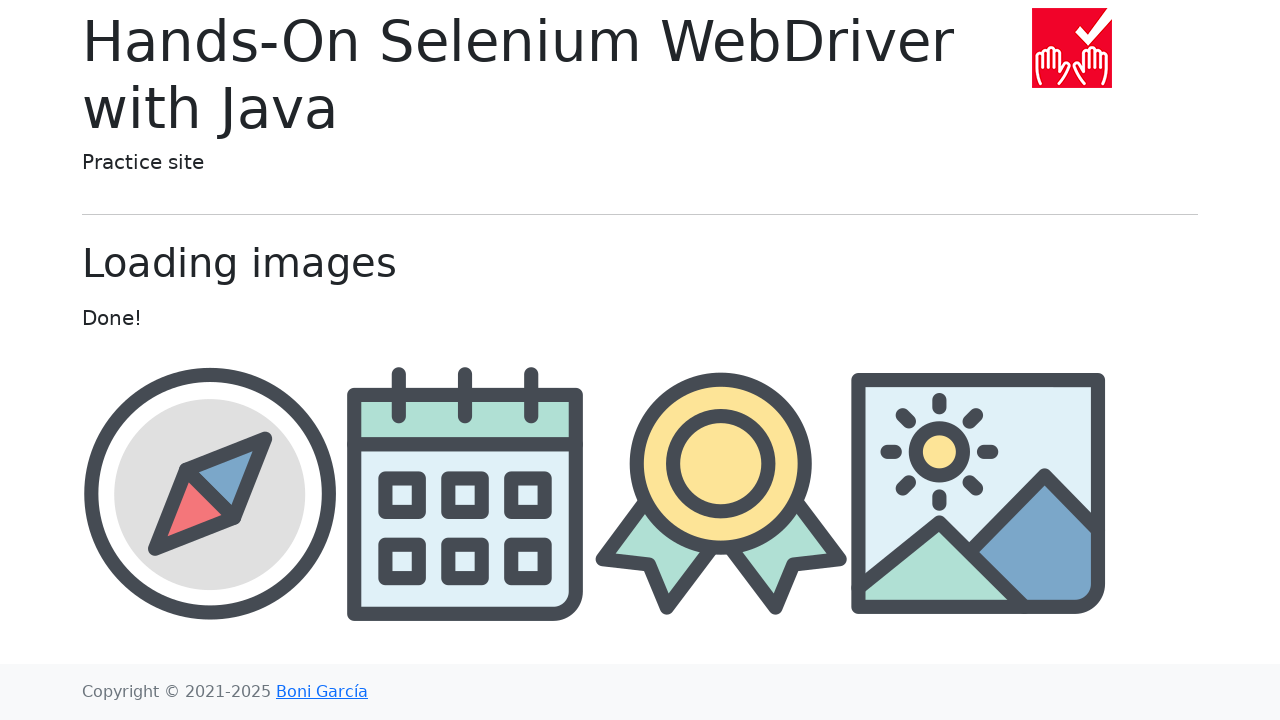